Tests entering text in a prompt box alert and accepting it, then verifying the entered name is displayed.

Starting URL: https://demoqa.com/alerts

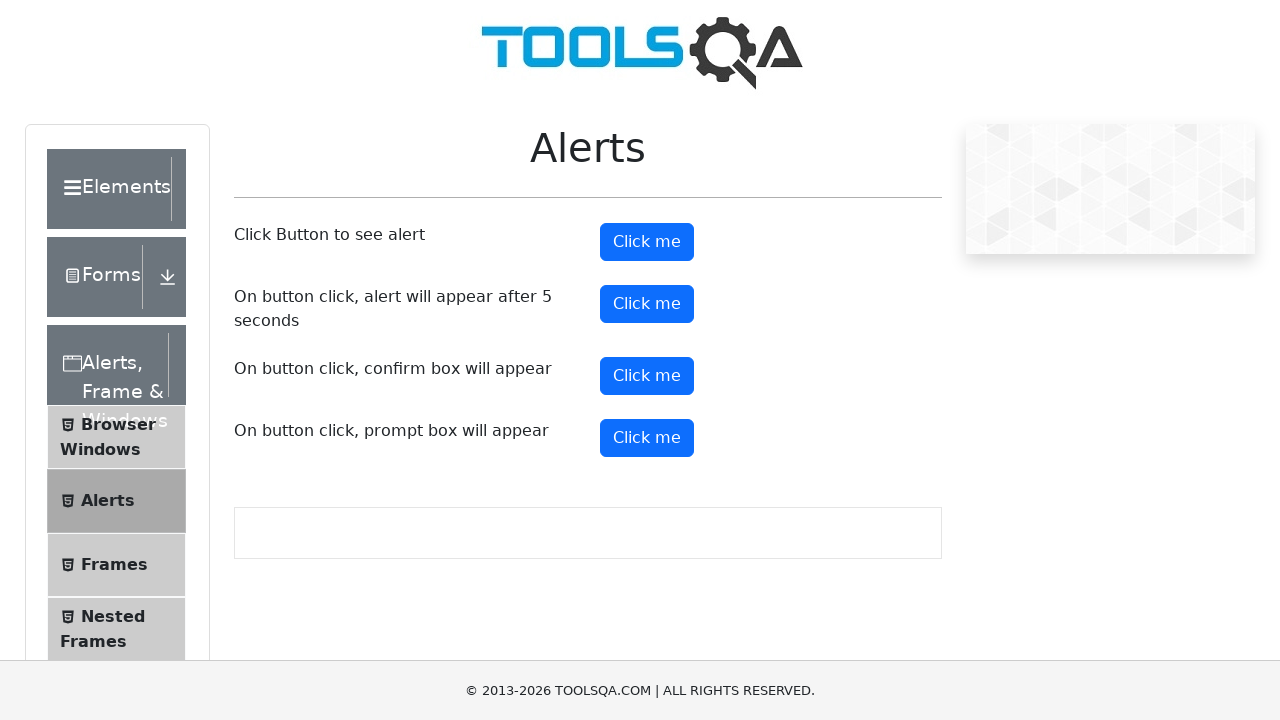

Set up dialog handler to accept prompt with text 'Ivan'
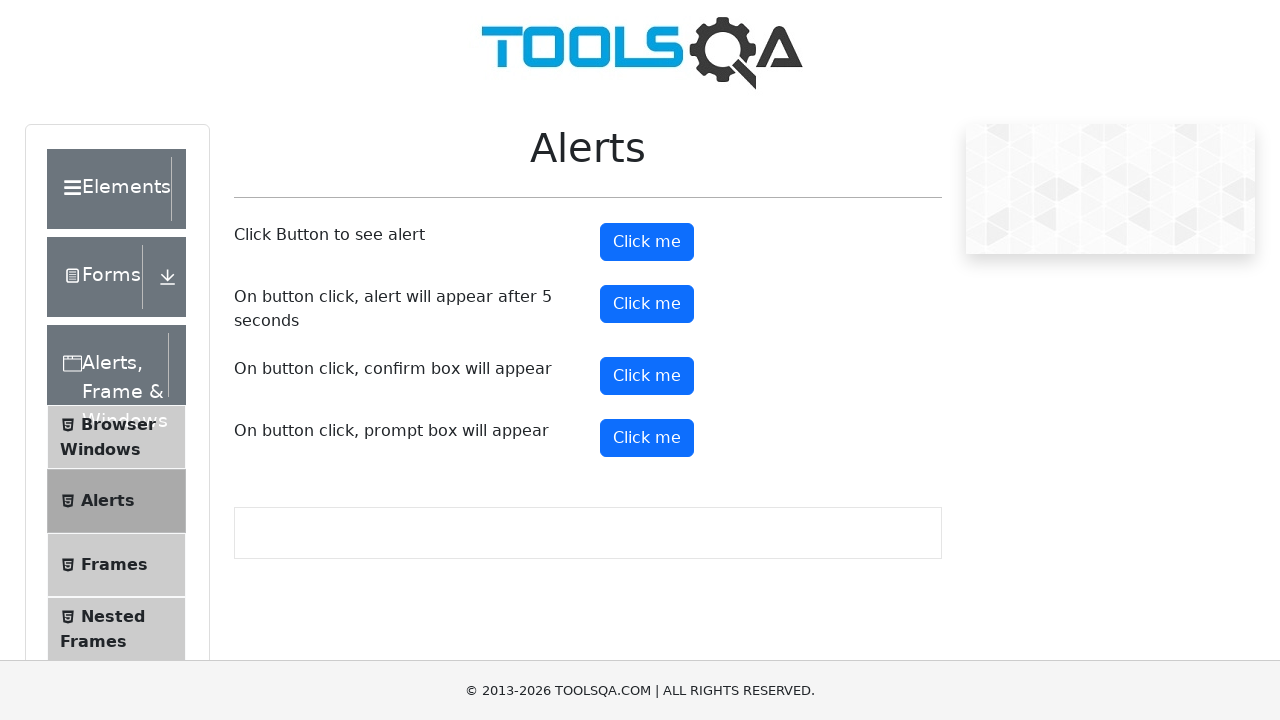

Clicked the prompt button to trigger alert dialog at (647, 438) on #promtButton
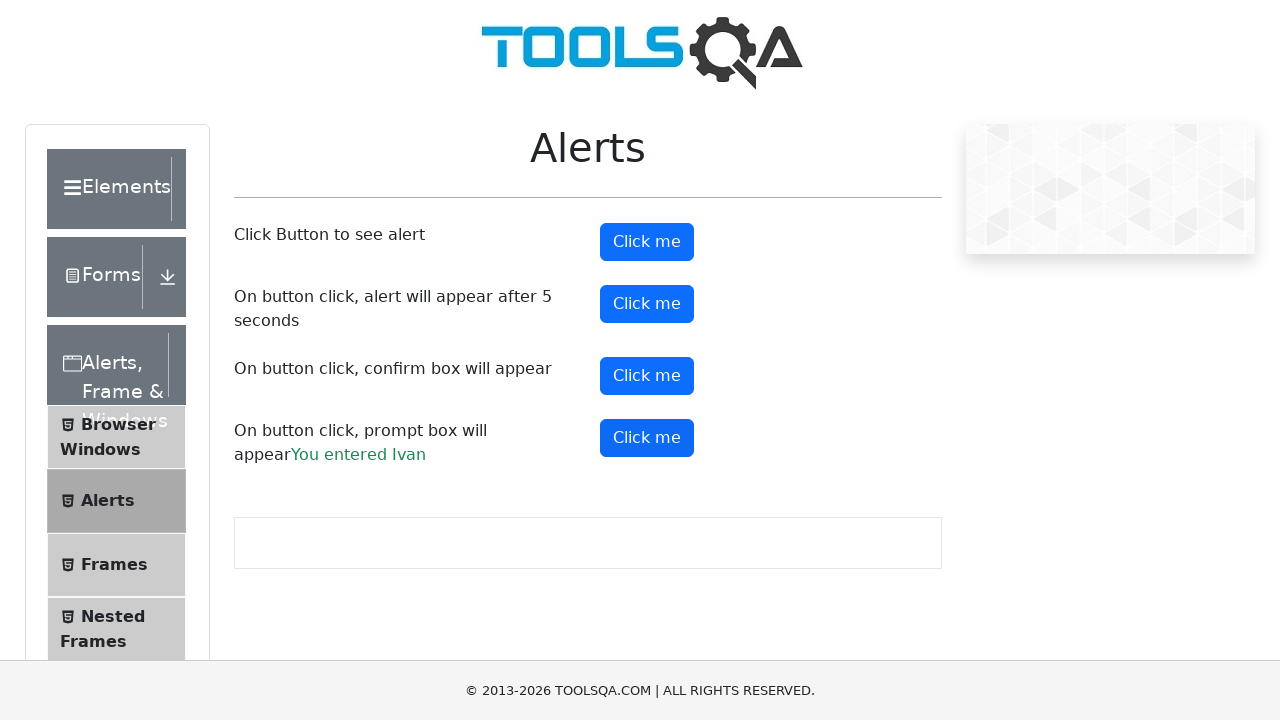

Prompt result element loaded, verifying entered name 'Ivan' is displayed
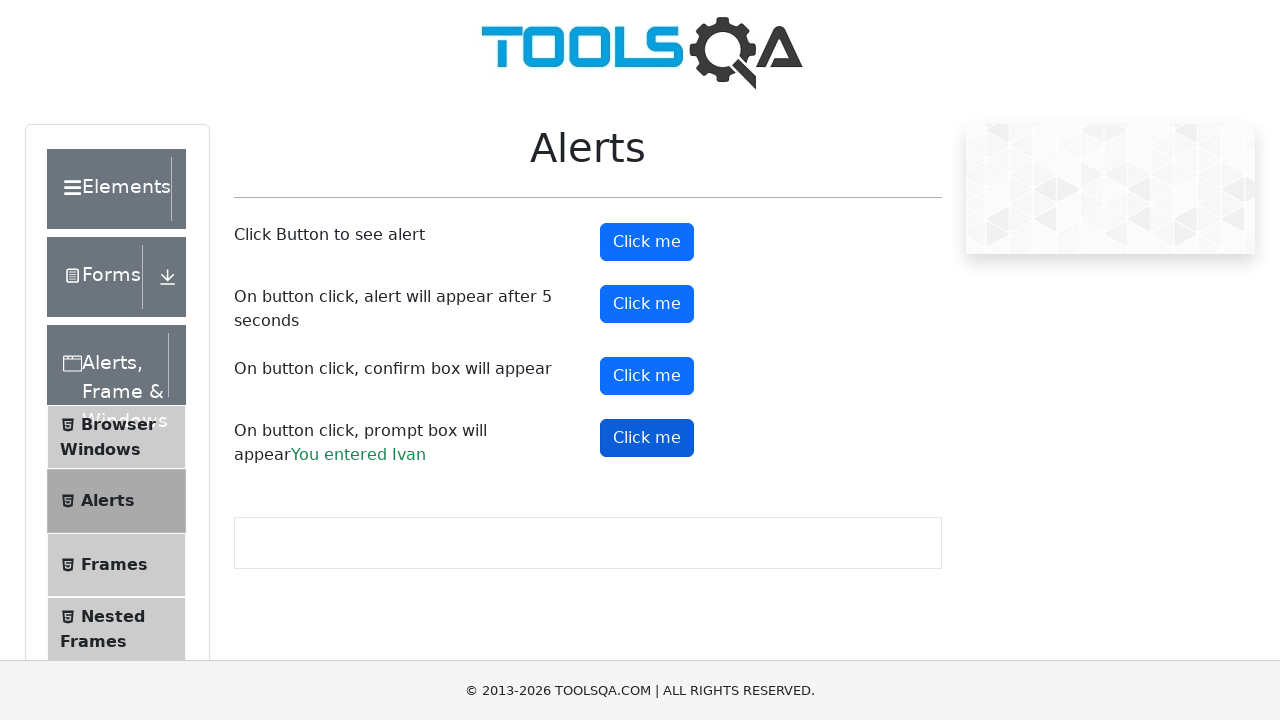

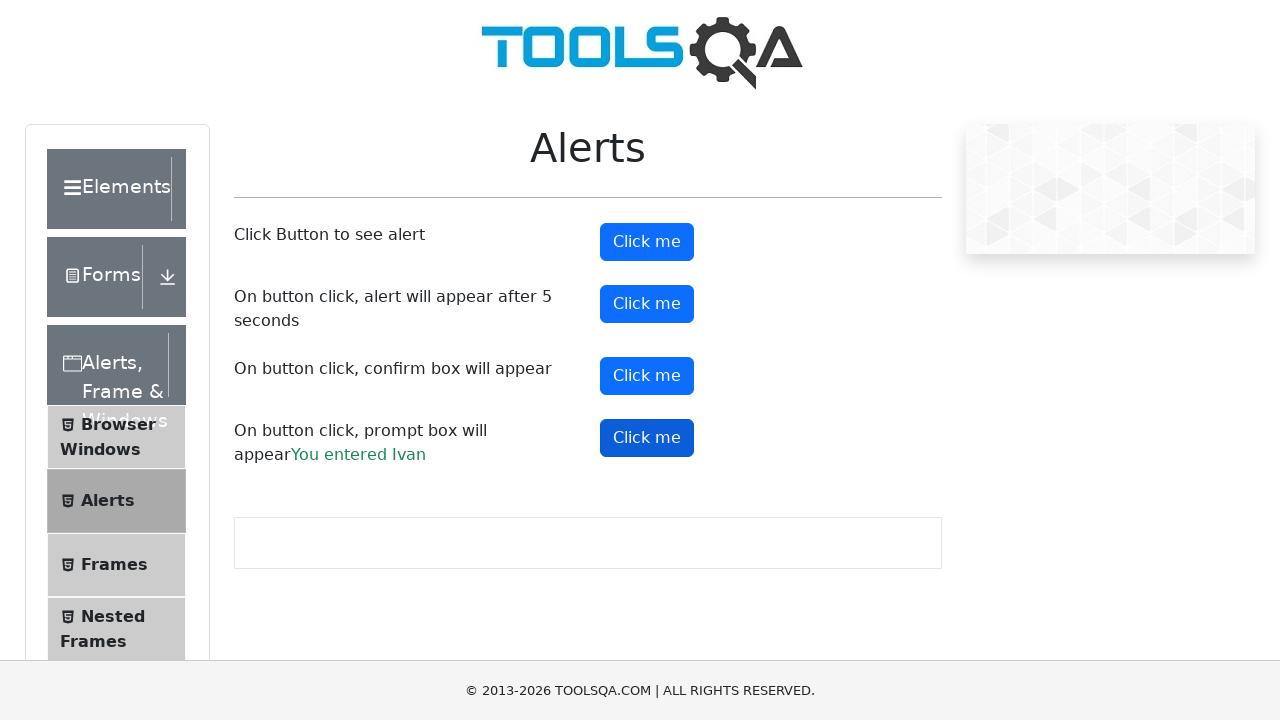